Tests new tab functionality by clicking a button that opens a new tab, verifying the new tab content, and checking the original button remains enabled

Starting URL: https://www.qa-practice.com/elements/new_tab/button

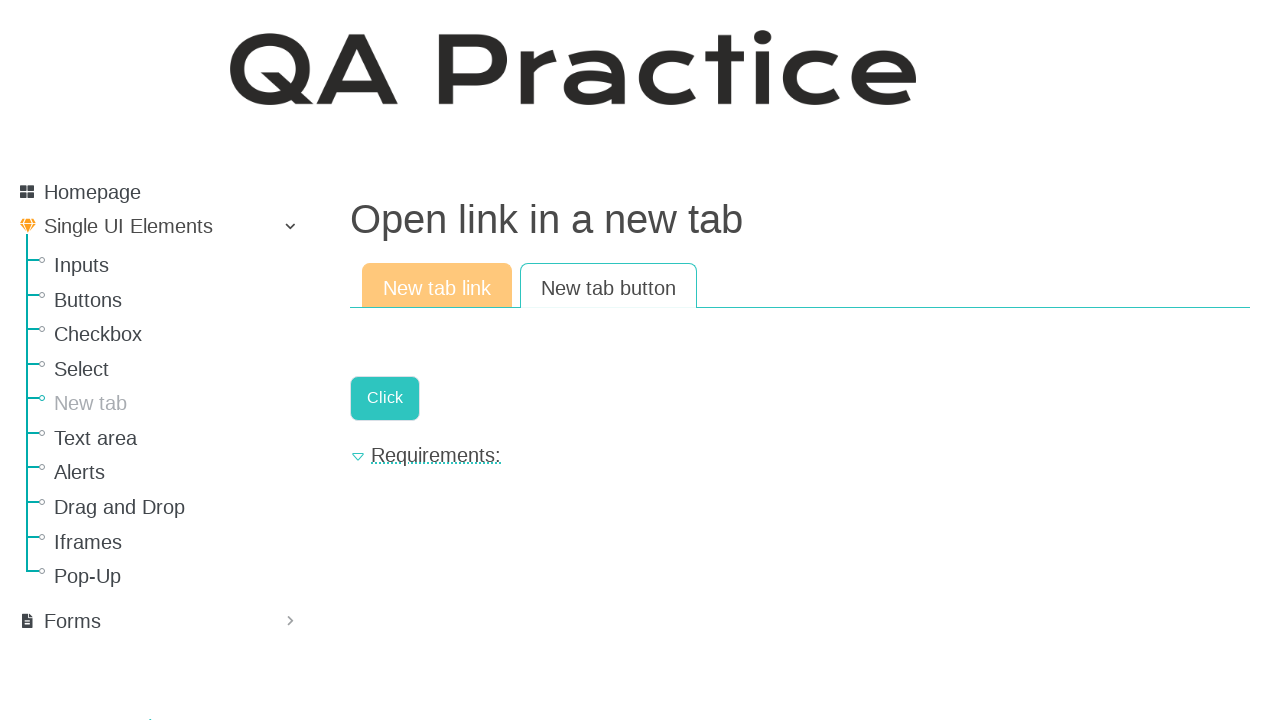

Located the 'Click' button that opens a new tab
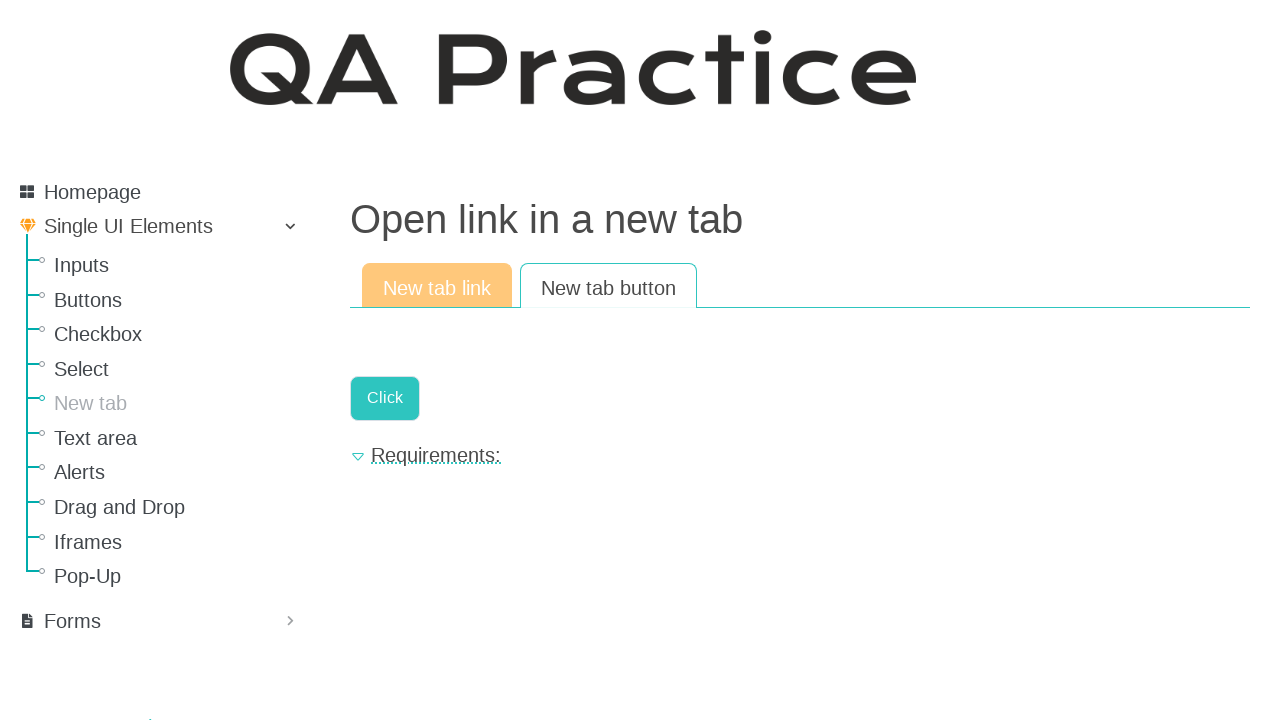

Clicked the button to open a new tab and waited for it to open at (385, 398) on internal:role=link[name="Click"i]
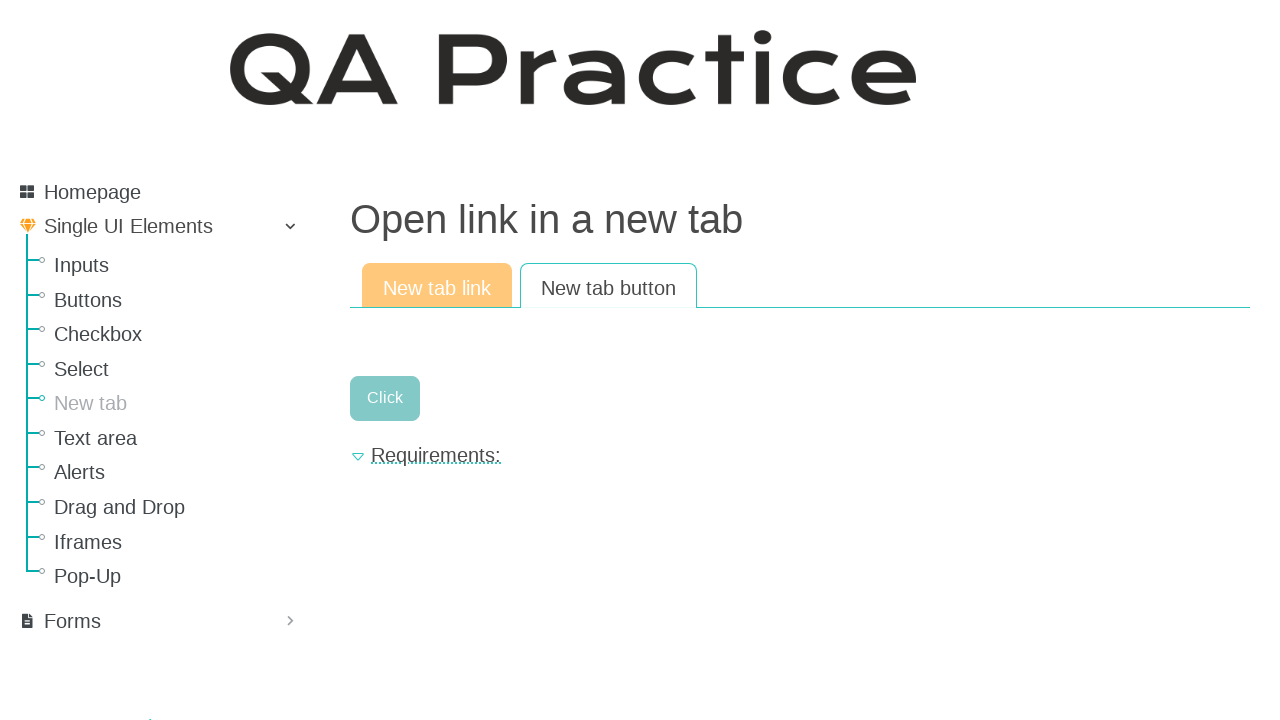

New tab page object captured
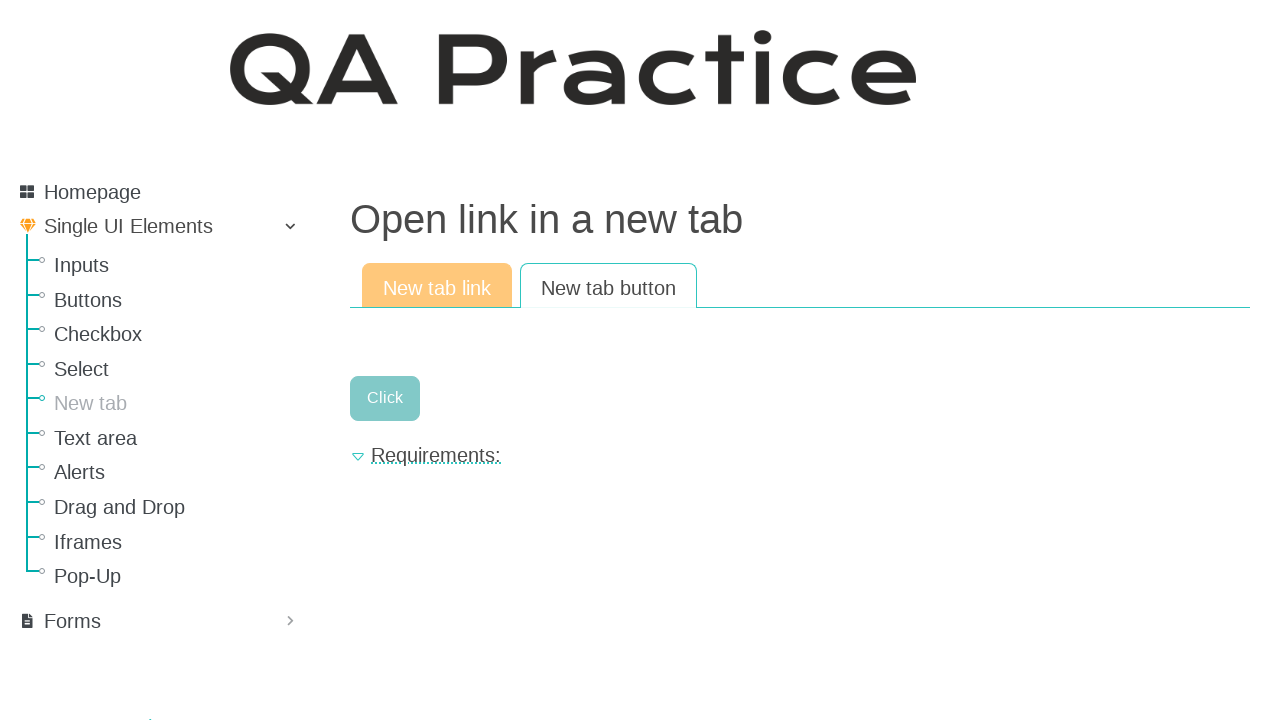

Verified new tab contains the expected text: 'I am a new page in a new tab'
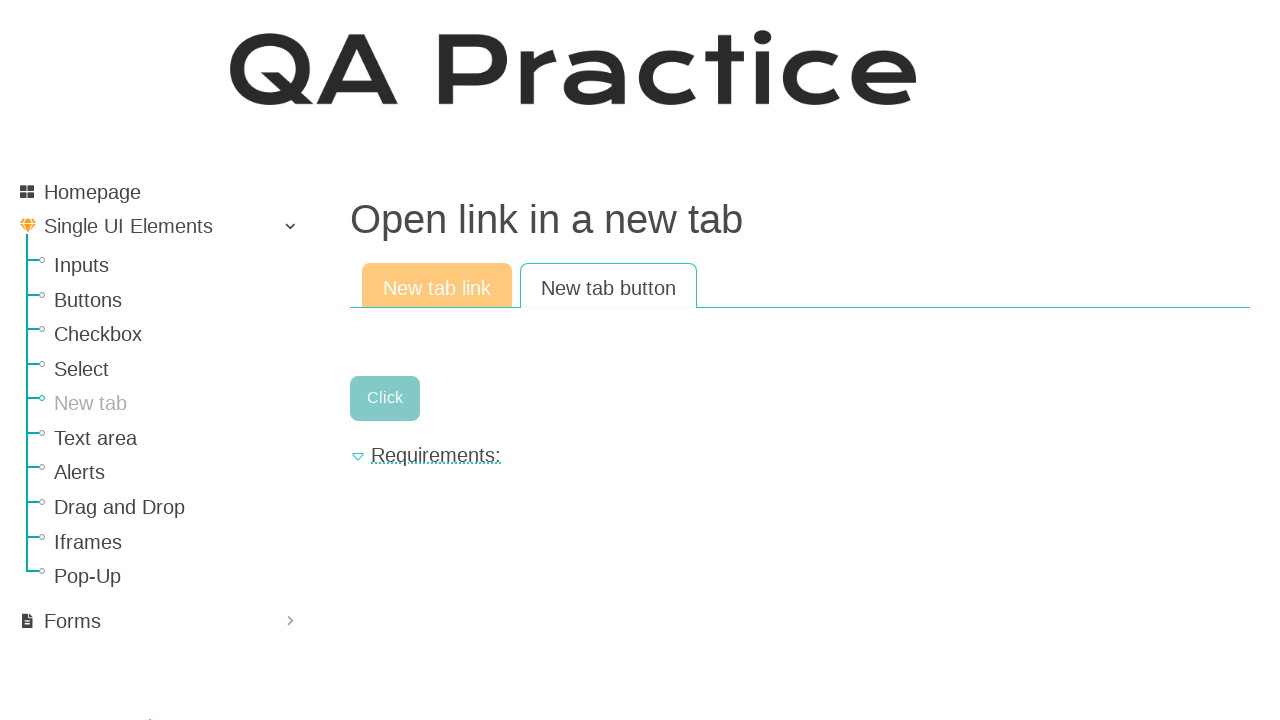

Verified the original button remains enabled
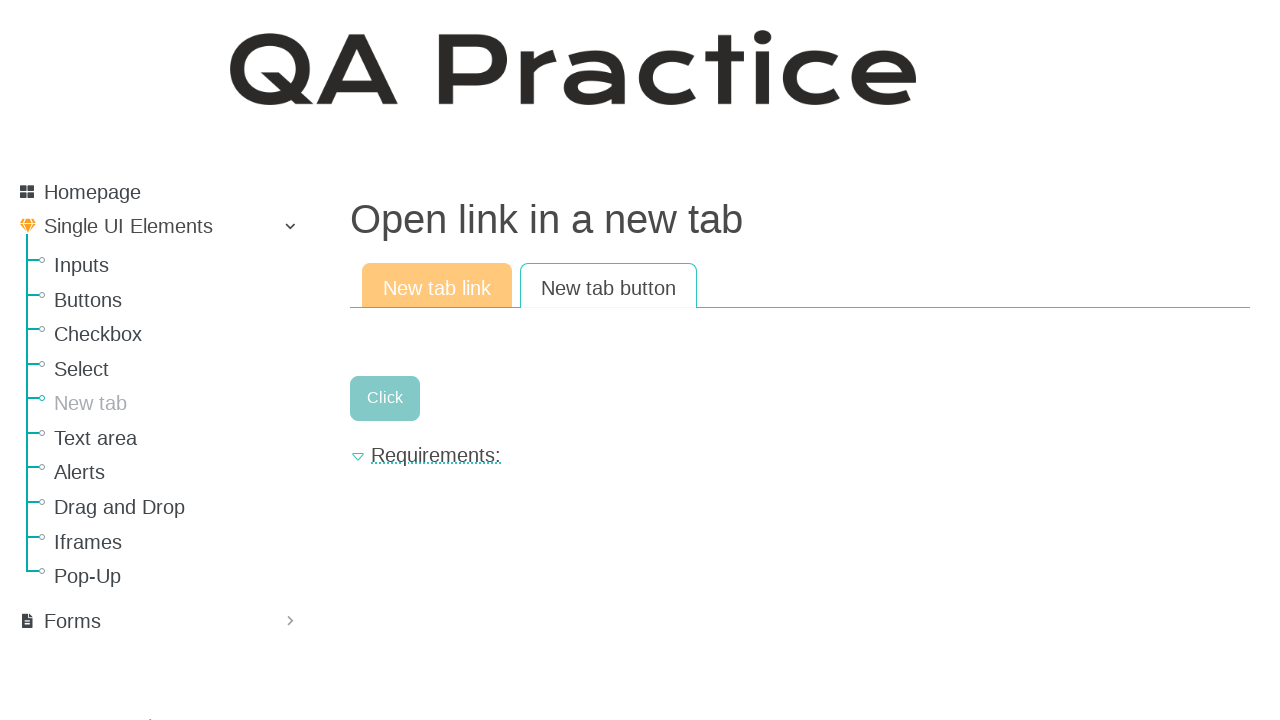

Closed the new tab
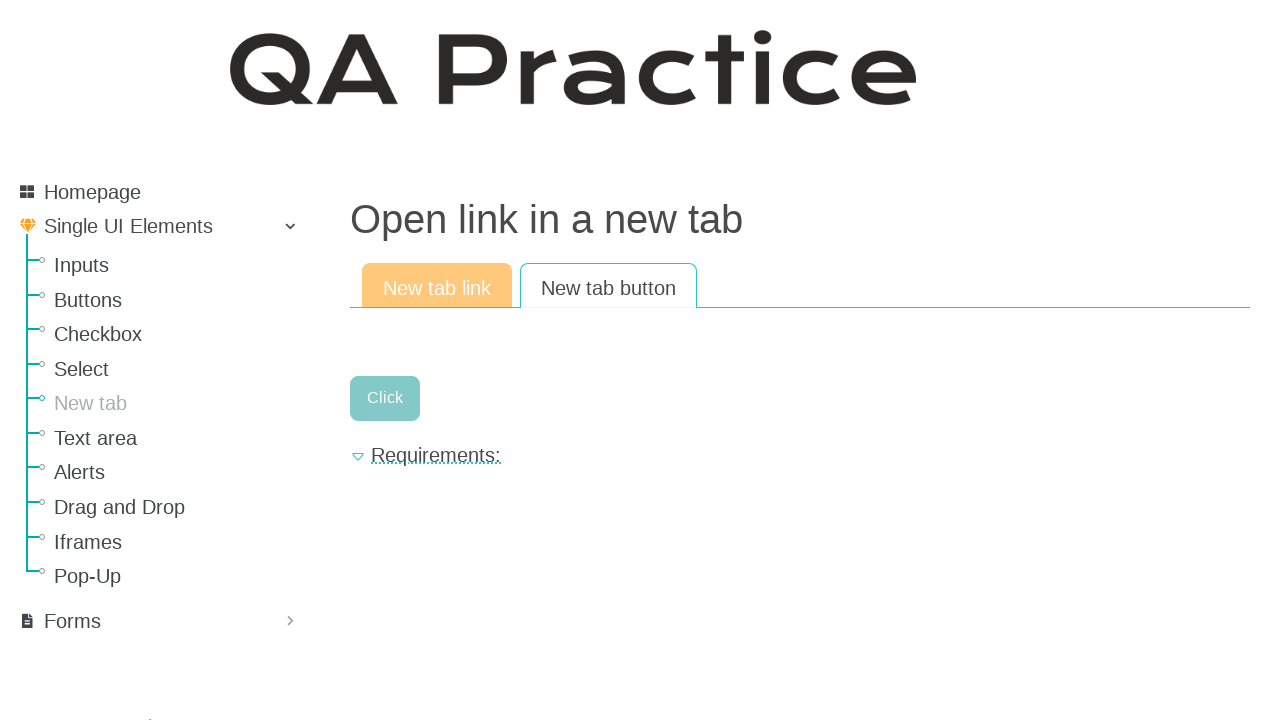

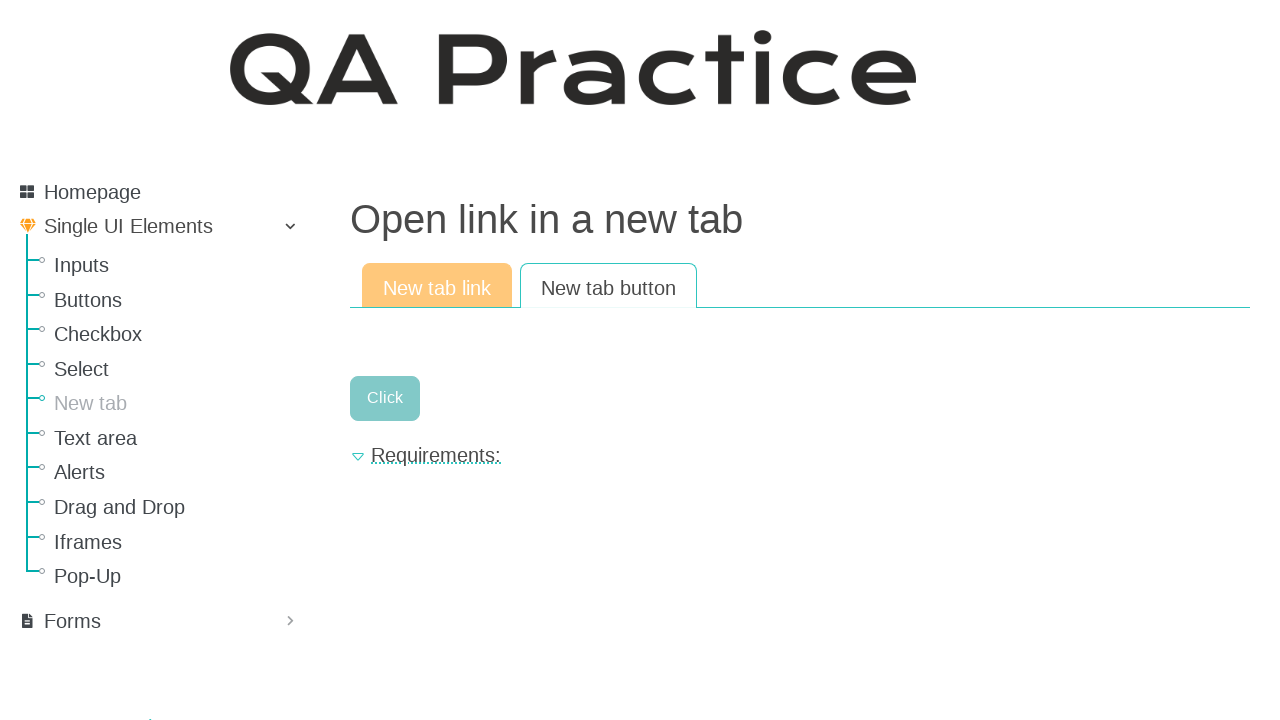